Navigates to the repositories page and verifies that Java is the most frequently used programming language

Starting URL: https://github.com/bartoszpogoda

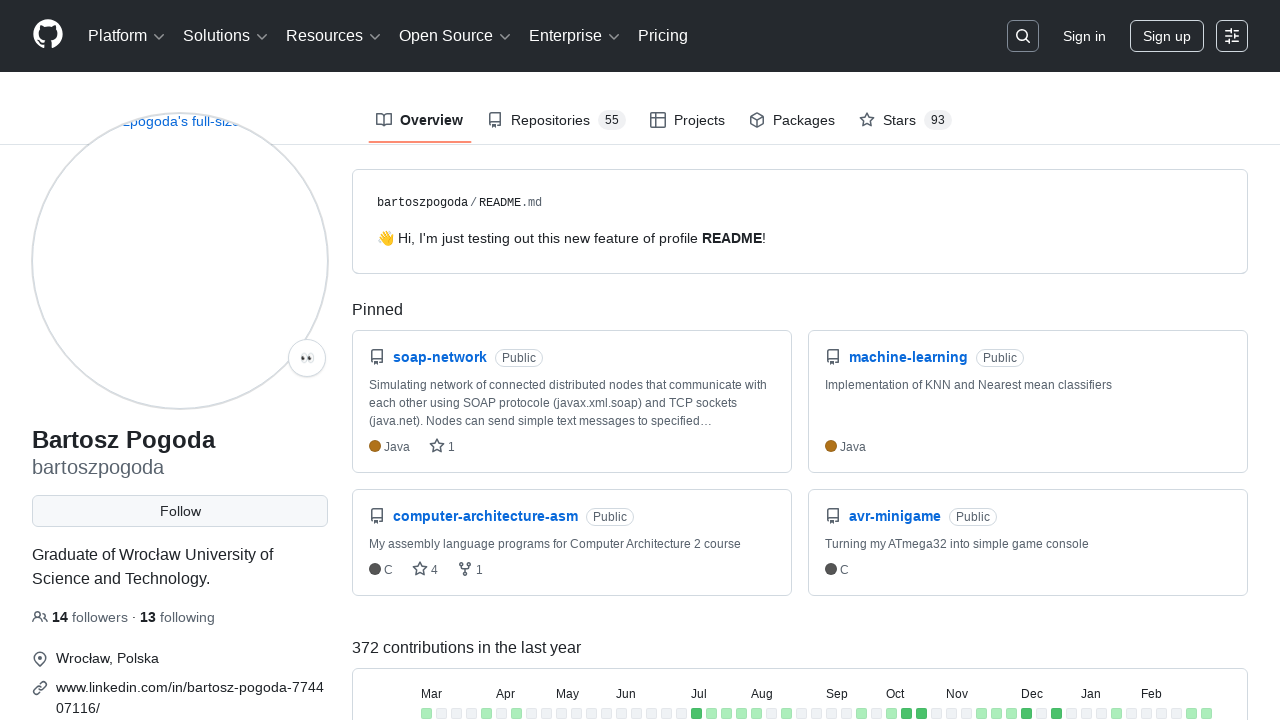

Clicked on Repositories link at (556, 120) on text=/Repositories/
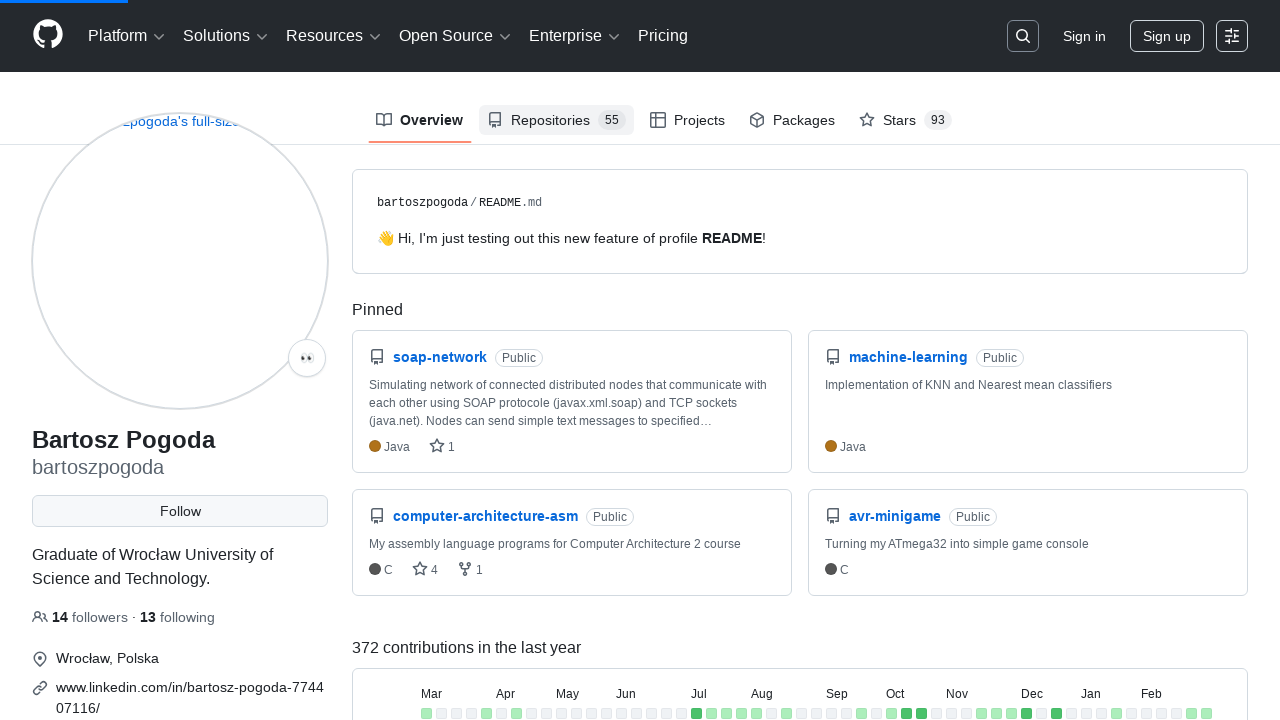

Waited for programming language elements to load
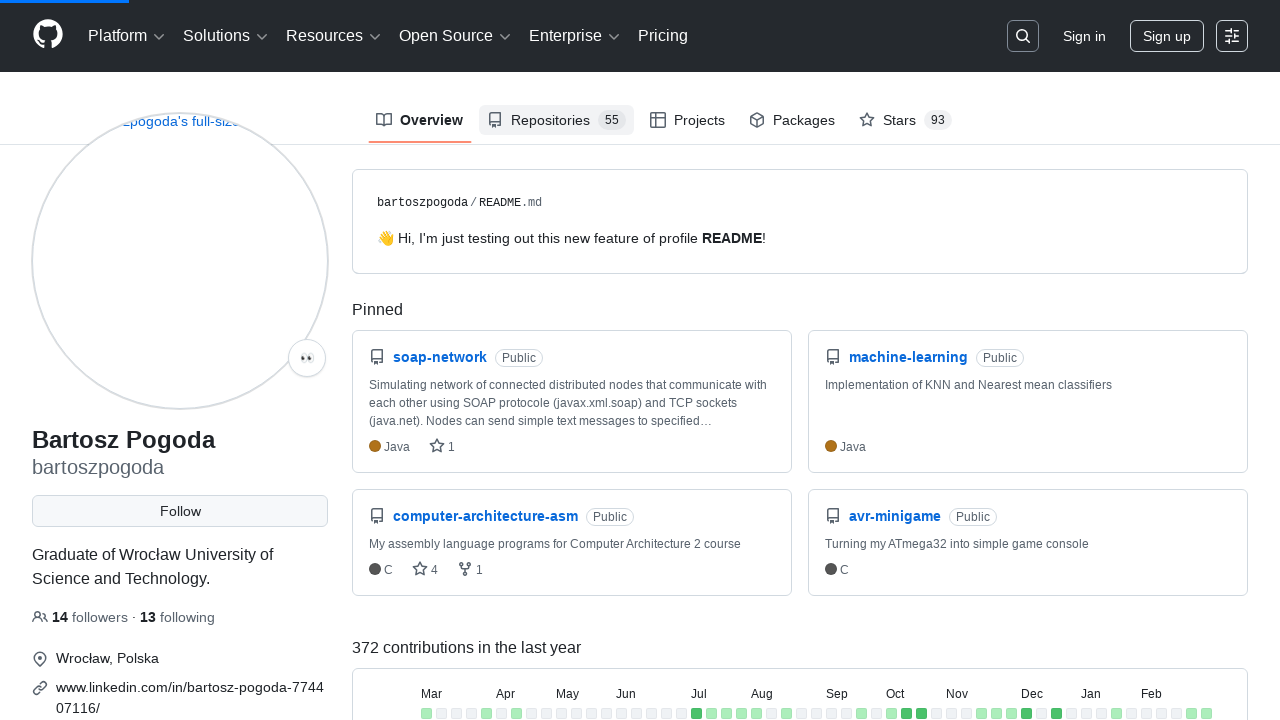

Retrieved all programming language elements from repositories
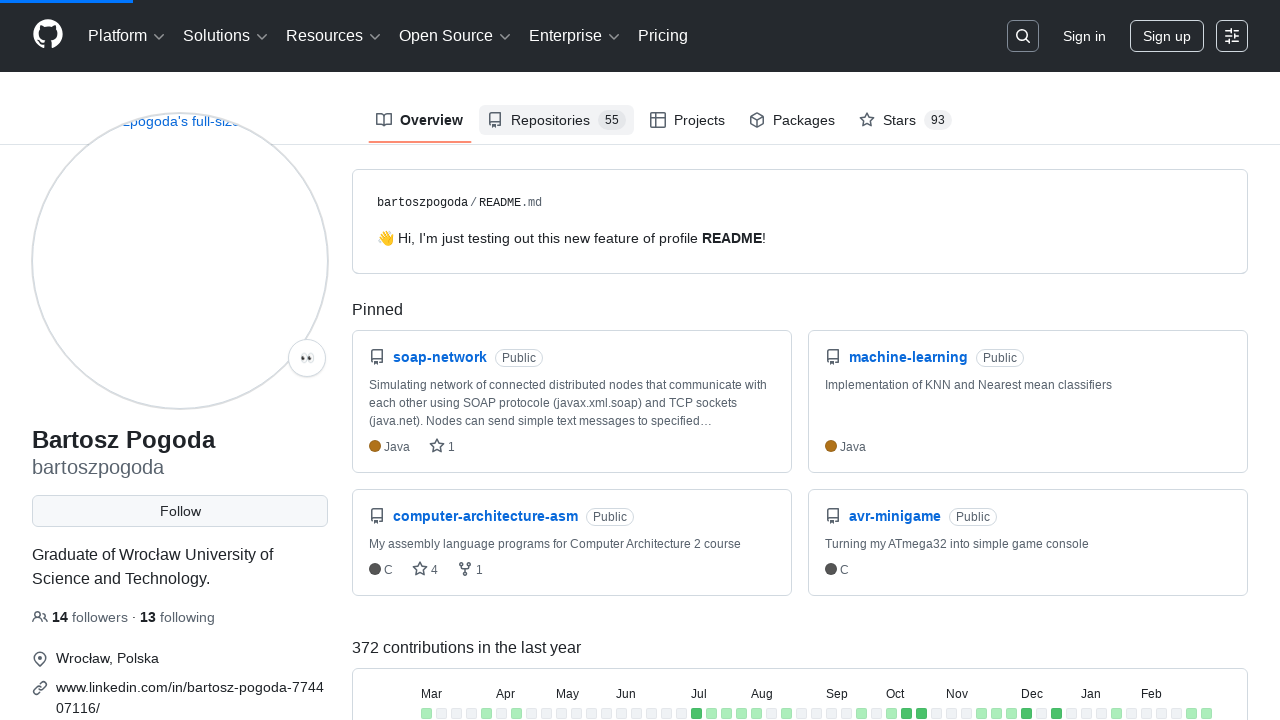

Extracted text content from 4 language elements
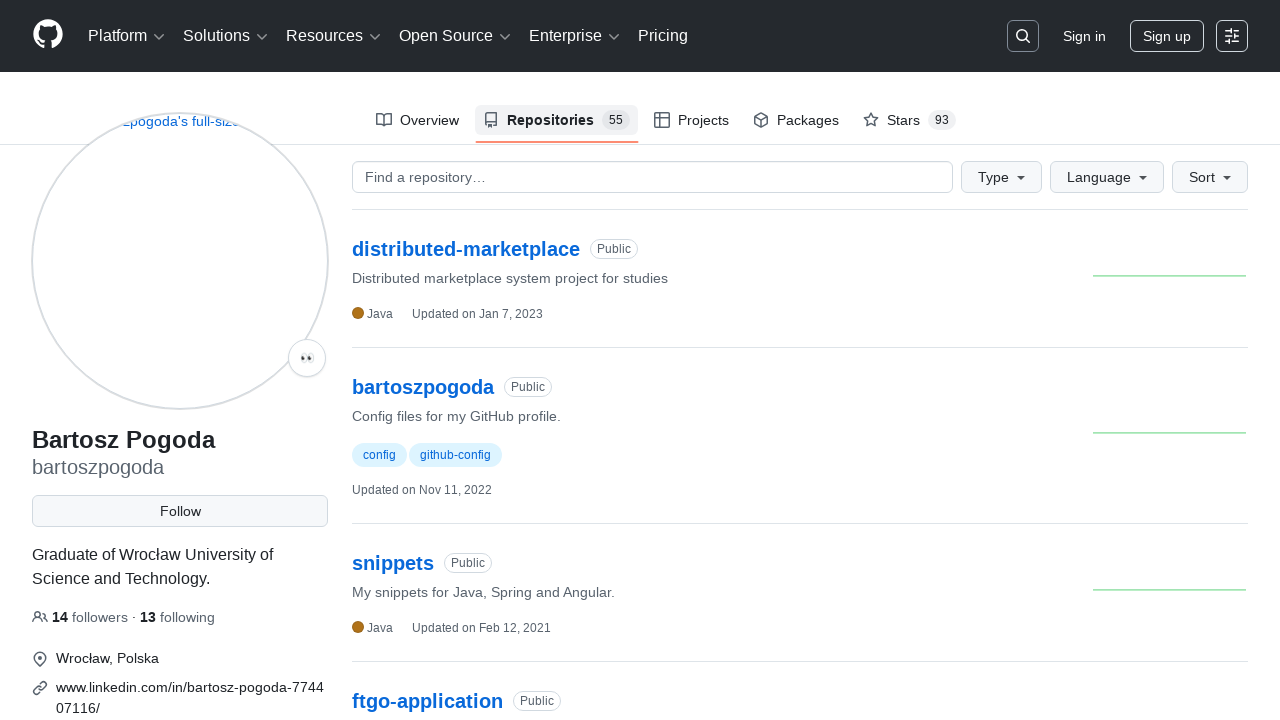

Counted language occurrences: {'Java': 4}
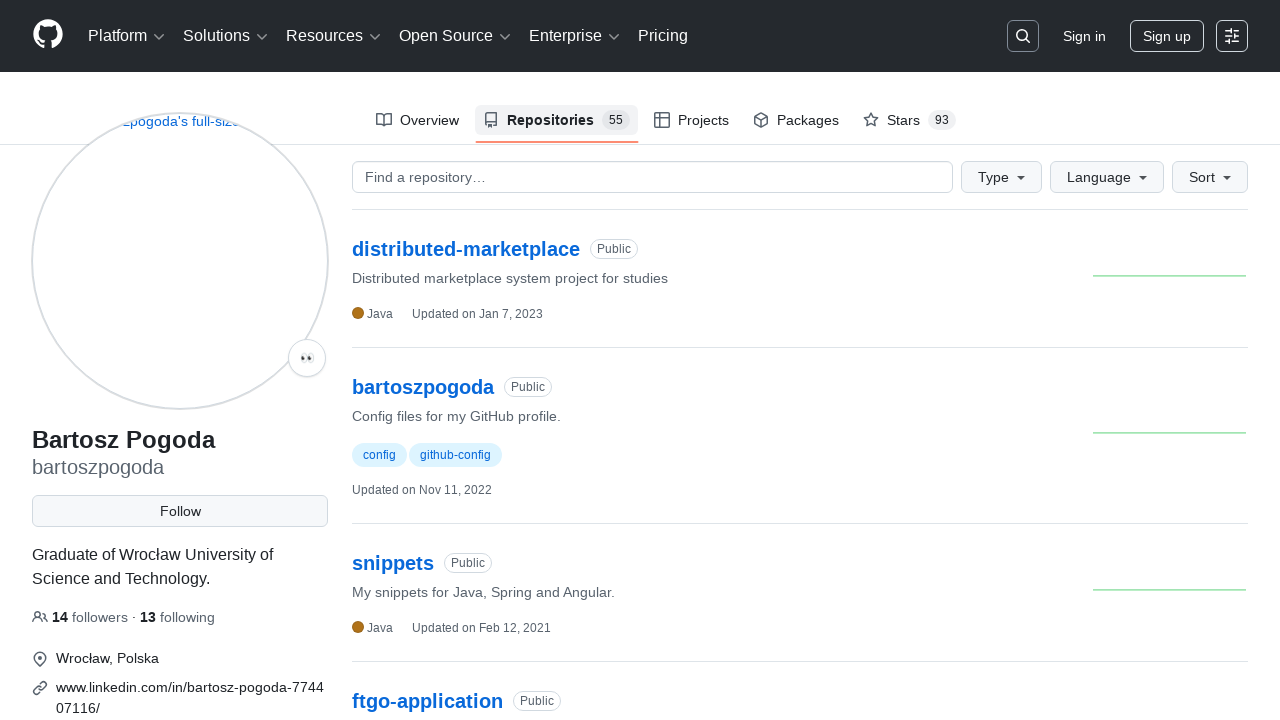

Identified most common language: Java with 4 occurrences
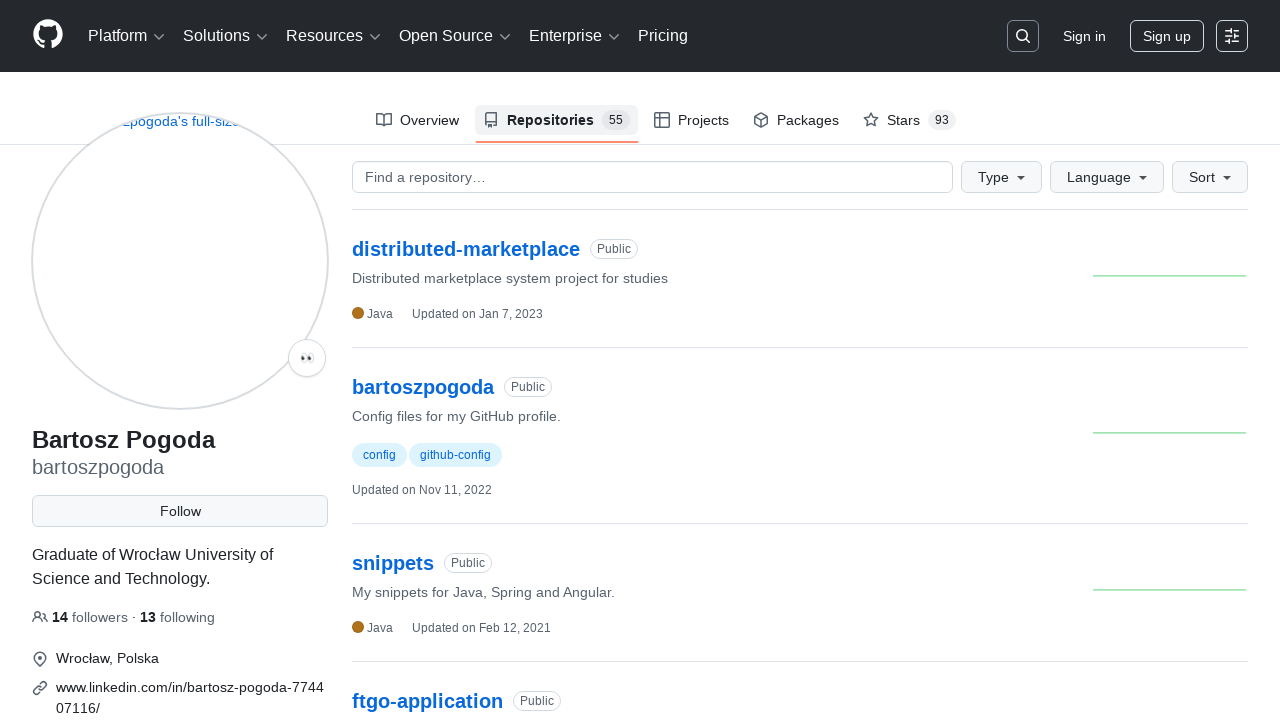

Assertion passed: Java is the most frequently used programming language
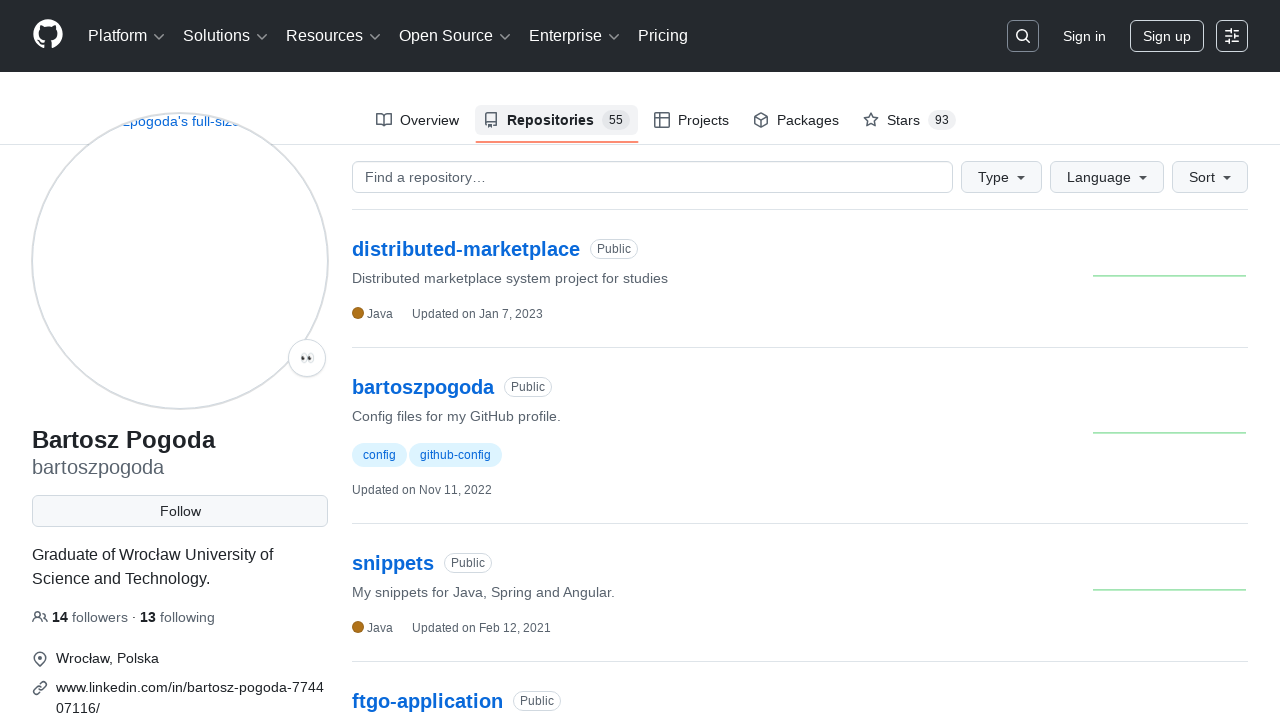

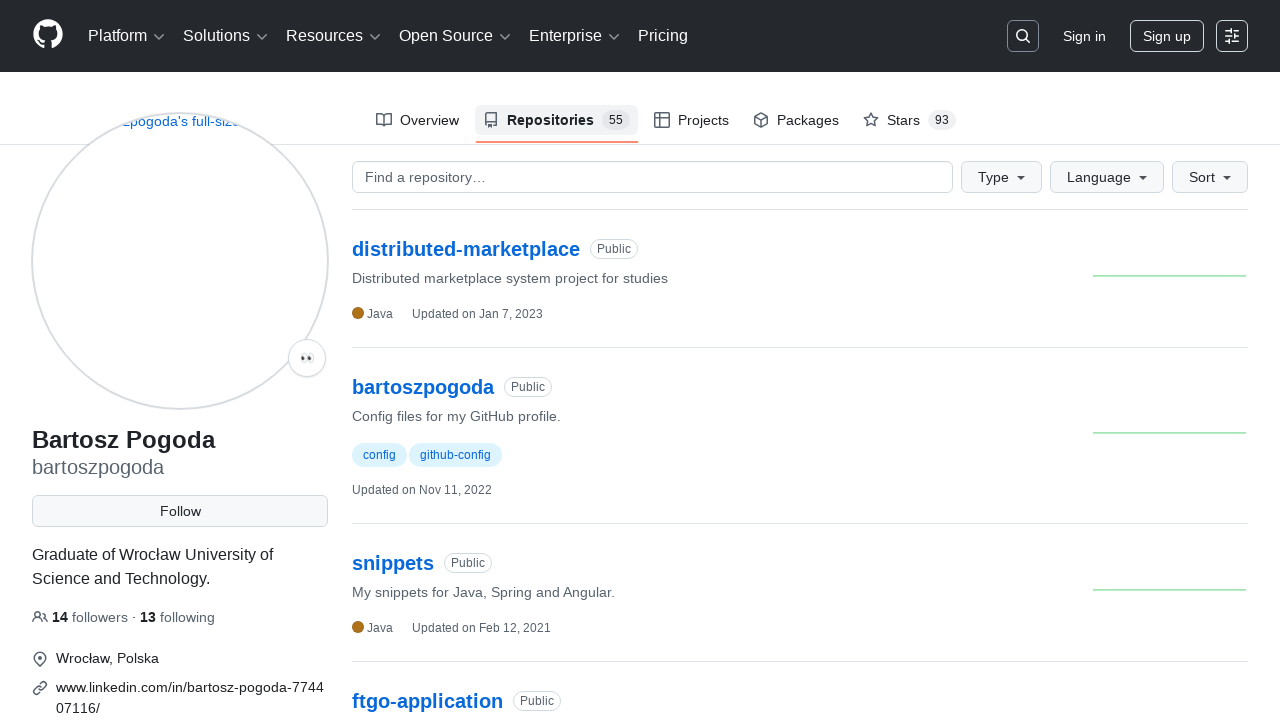